Tests the age form by entering a name and age, submitting the form, and verifying the resulting message.

Starting URL: https://kristinek.github.io/site/examples/age

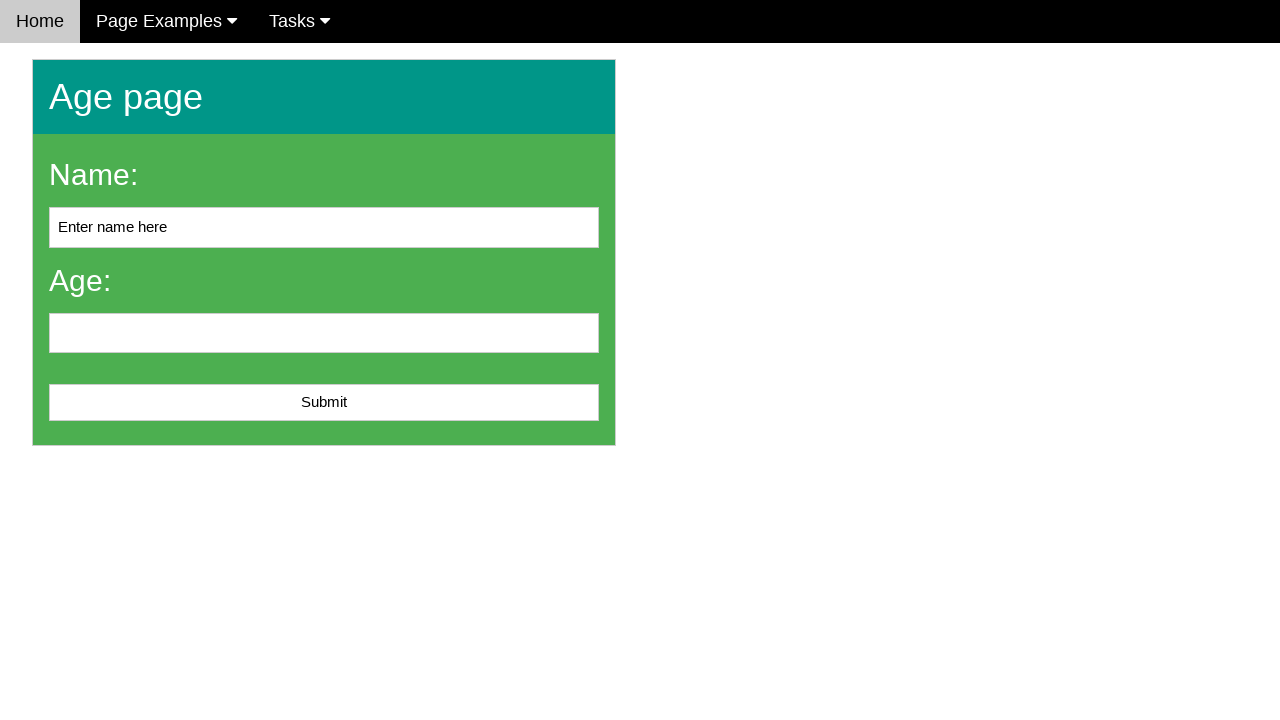

Cleared the name field on #name
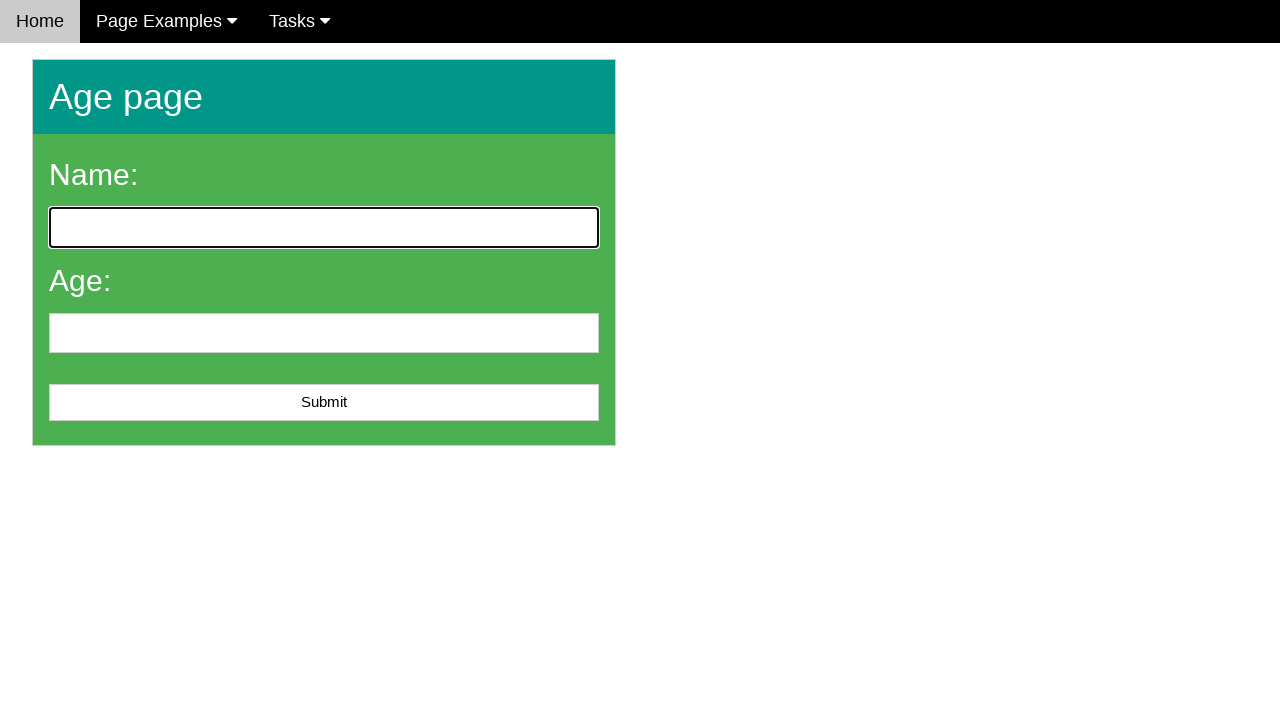

Filled name field with 'Sarah' on #name
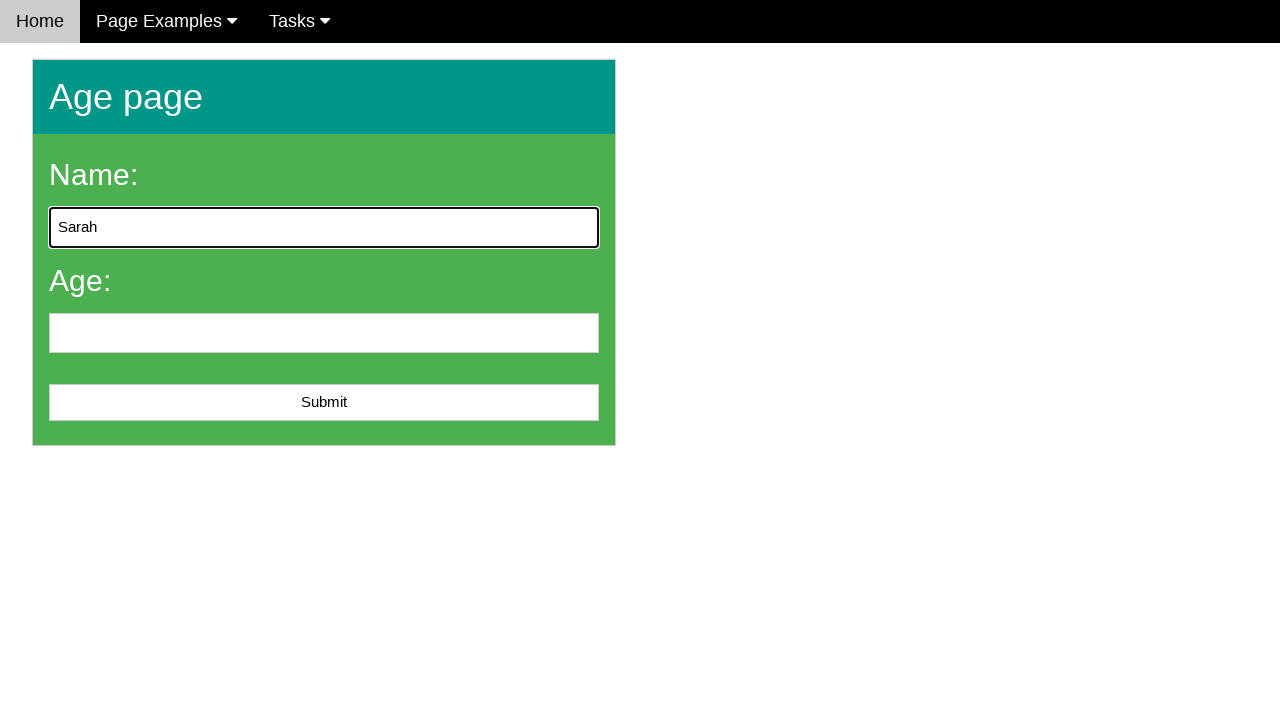

Filled age field with '25' on #age
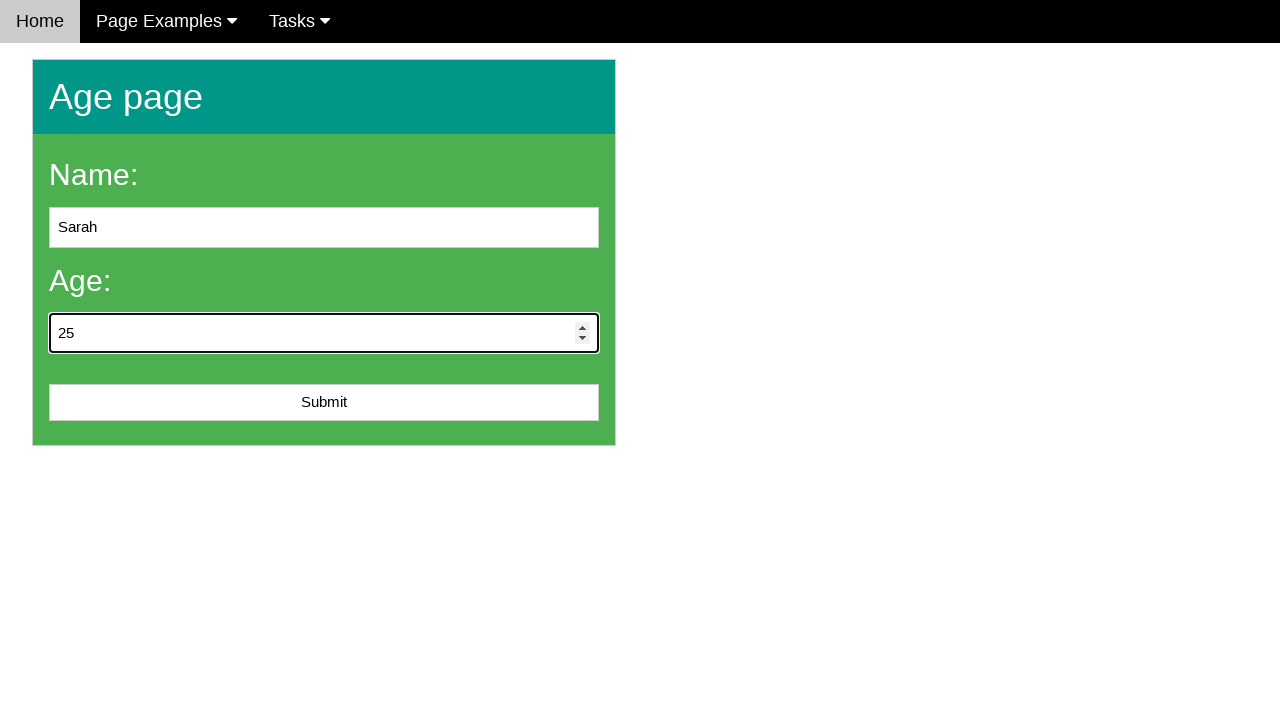

Clicked the submit button at (324, 403) on #submit
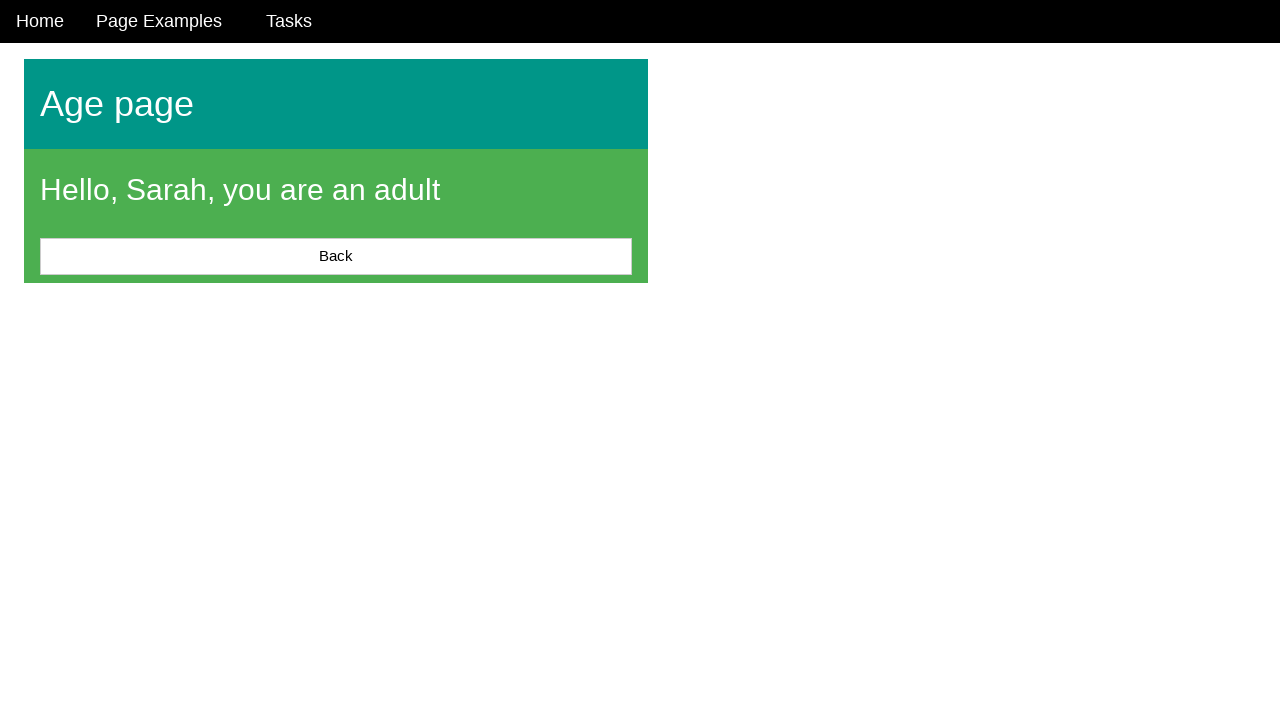

Located the result message element
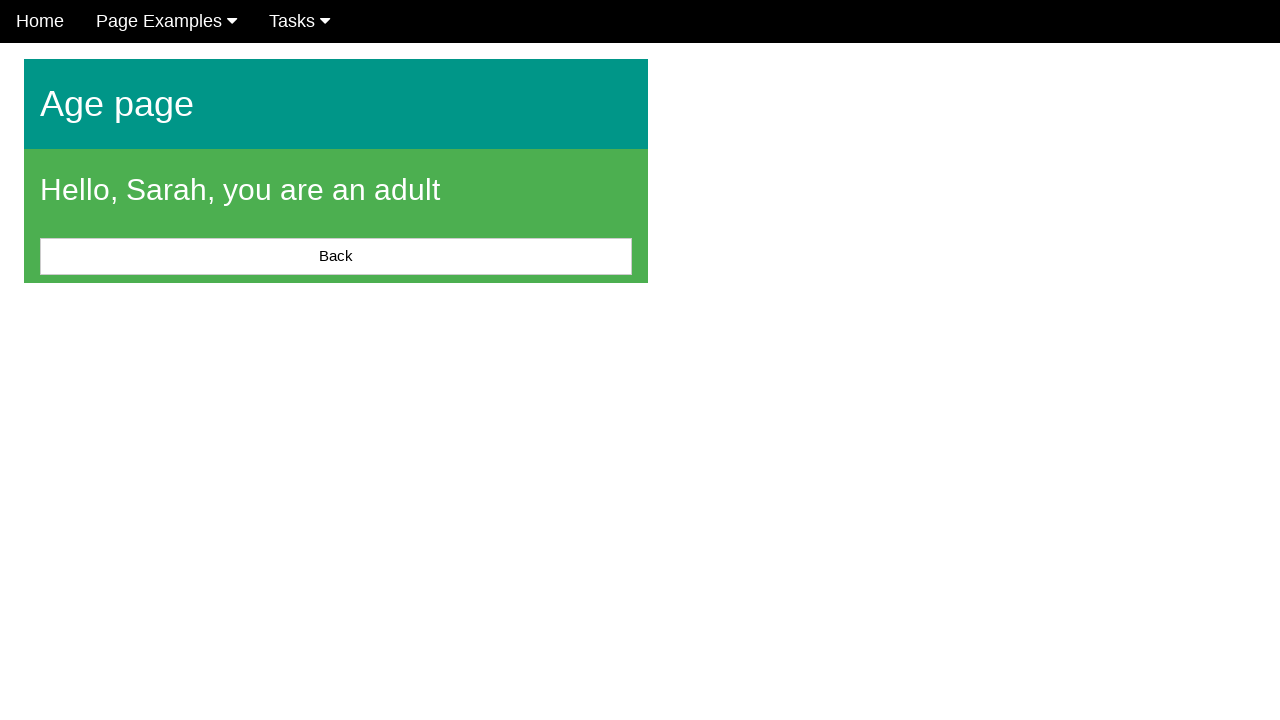

Verified the result message is displayed
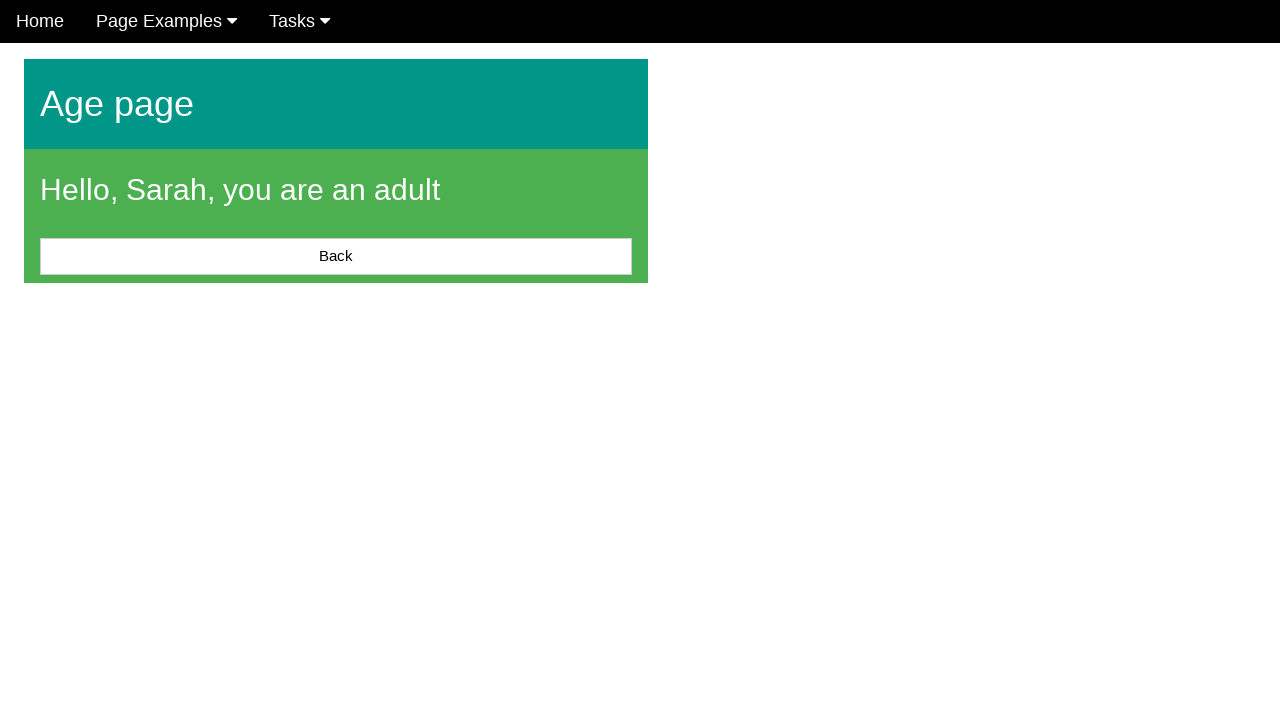

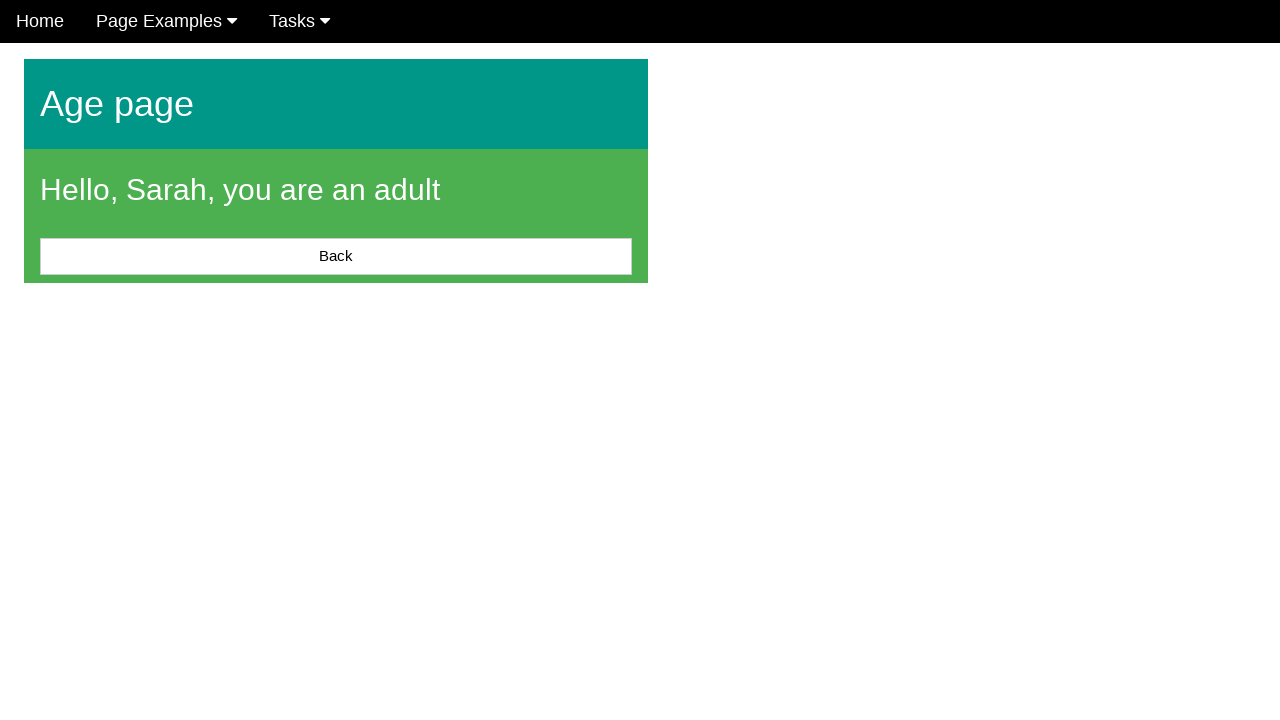